Tests image loading functionality by navigating to a page with dynamically loading images, waiting for all images to load, and verifying the presence of a specific image element with its src attribute.

Starting URL: https://bonigarcia.dev/selenium-webdriver-java/loading-images.html

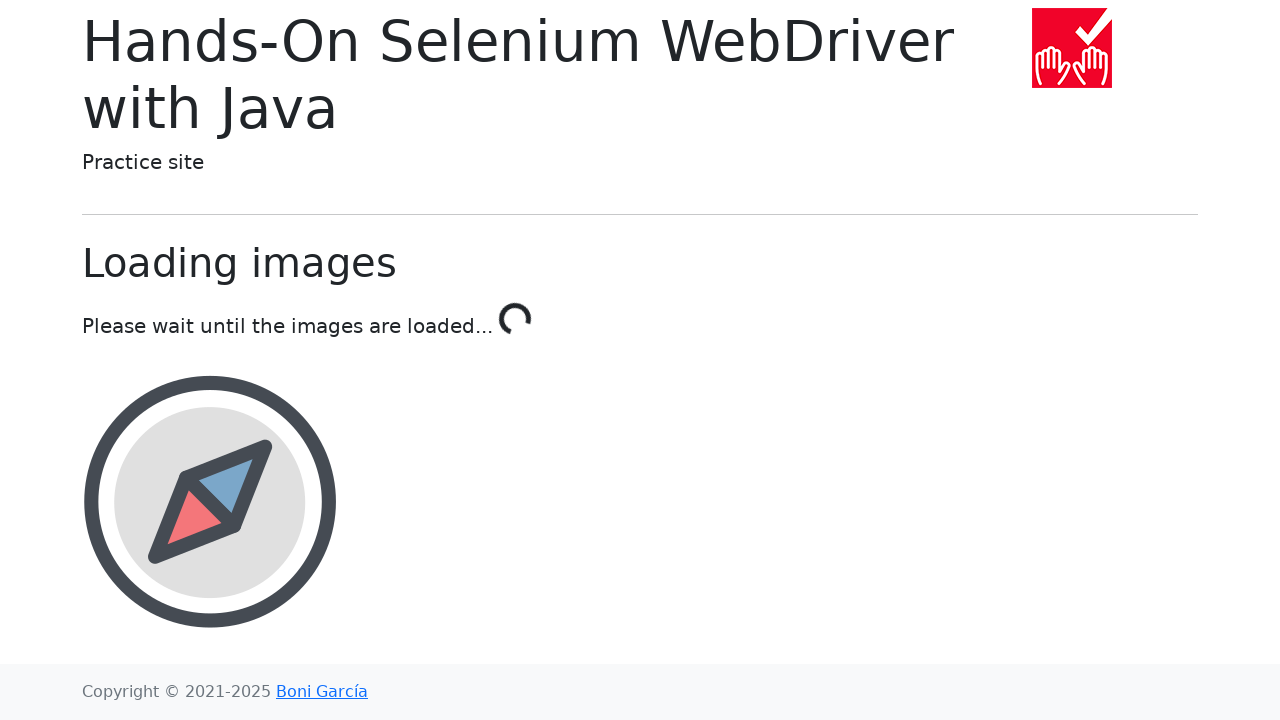

Waited for award image to be visible, indicating all images have loaded
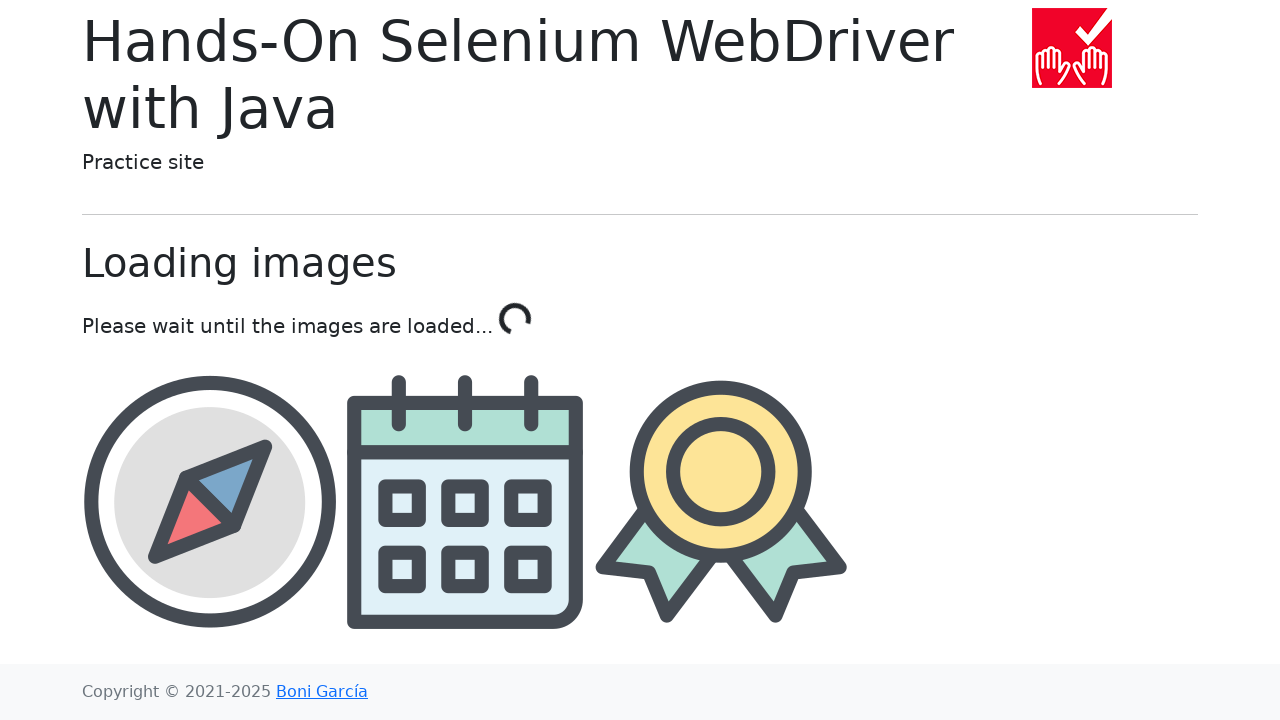

Located the award image element
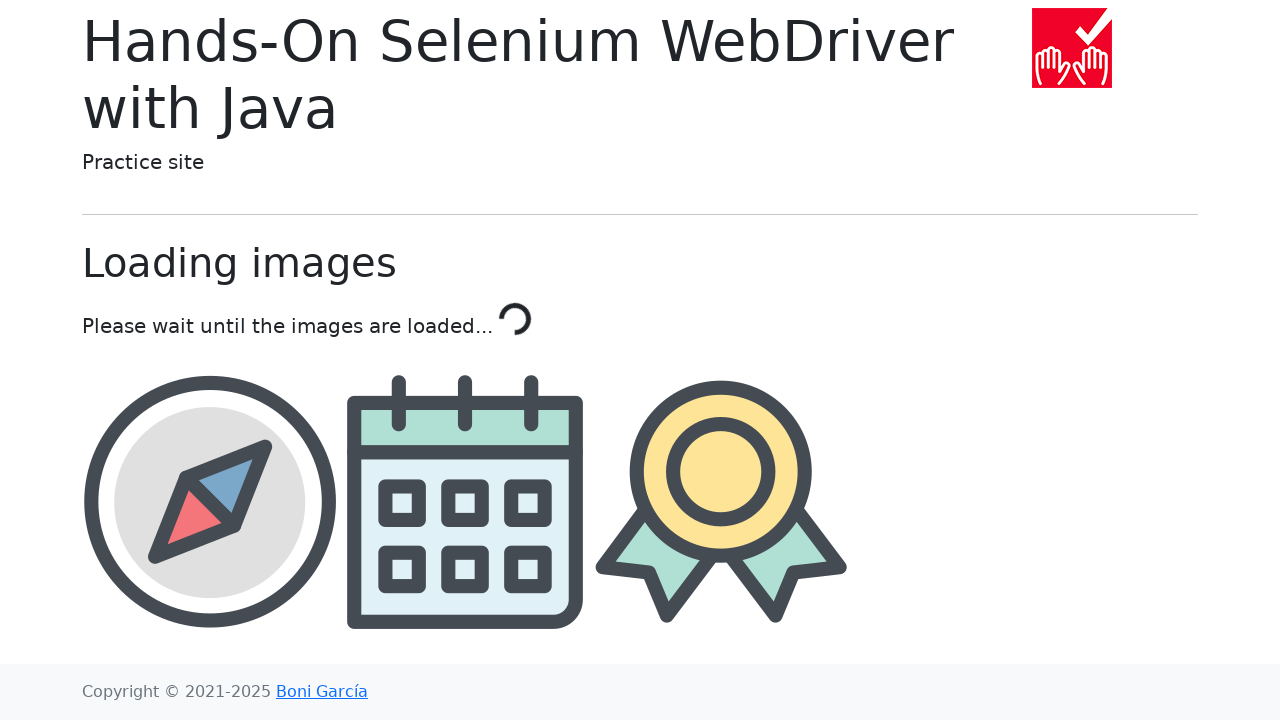

Verified award image is visible and loaded
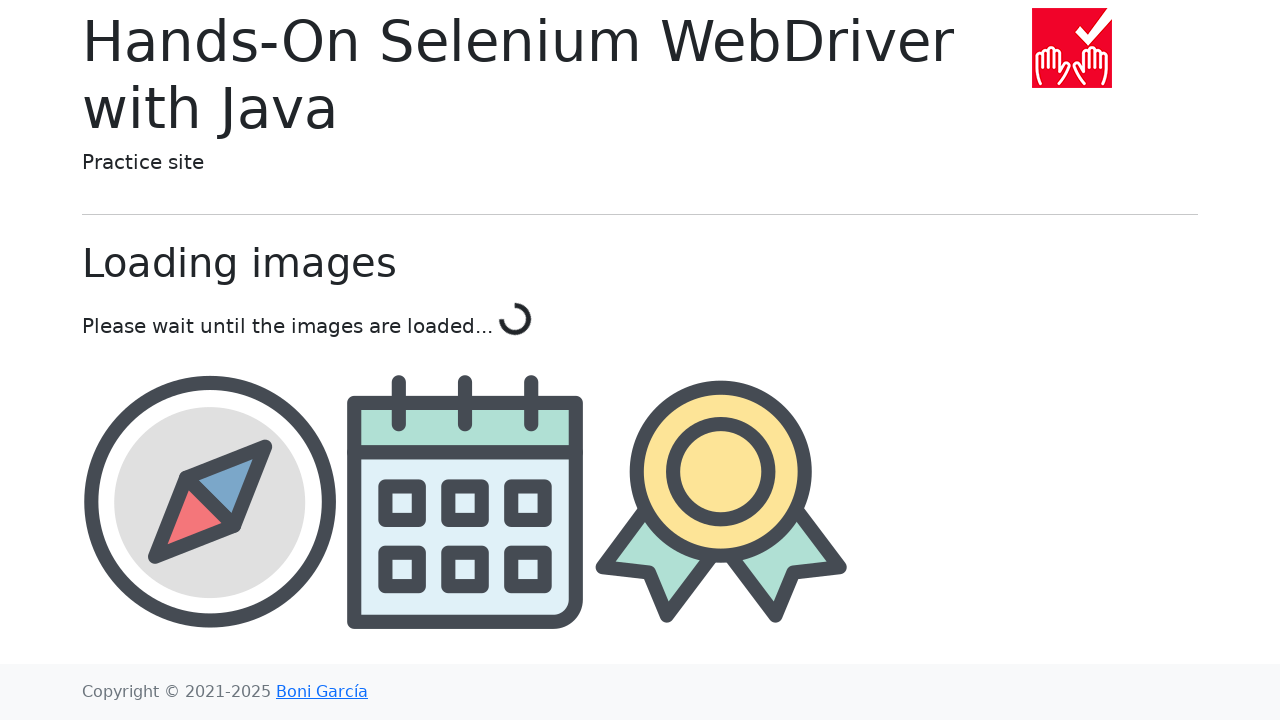

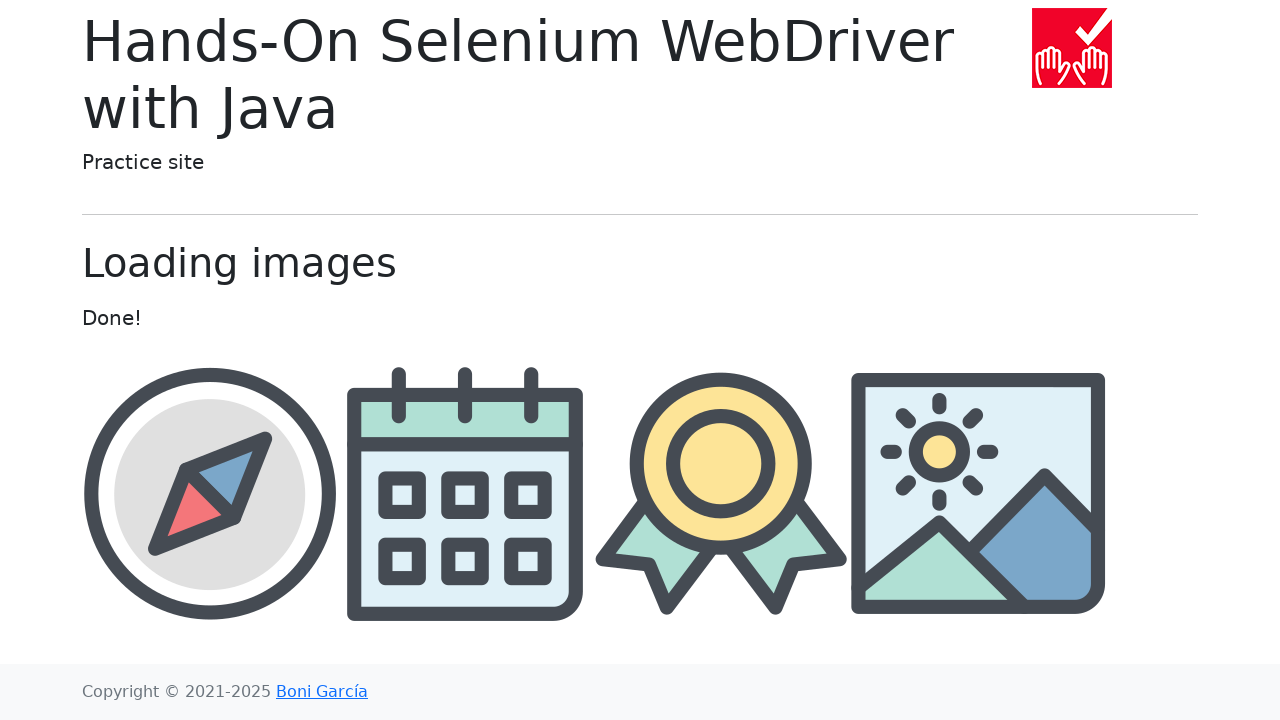